Checks the AliExpress product page to verify if the item is in stock by looking for the "Find similar items" text which indicates out-of-stock status.

Starting URL: https://www.aliexpress.com/item/1005008943281649.html?spm=a2g0o.tm1000009216.d0.1.2bf7474cAnXru3&sourceType=562&pvid=90ef70cd-fee7-4341-9da2-40c5a0884771&pdp_ext_f=%7B%22ship_from%22:%22CN%22,%22sku_id%22:%2212000047298030275%22%7D&scm=1007.28480.422277.0&scm-url=1007.28480.422277.0&scm_id=1007.28480.422277.0&pdp_npi=4%40dis%21GBP%21%EF%BF%A135.41%21%EF%BF%A116.29%21%21%21334.69%21153.97%21%40210385a817501013273496253ed012%2112000047298030275%21gsd%21UK%216277881189%21X&channel=sd&aecmd=true

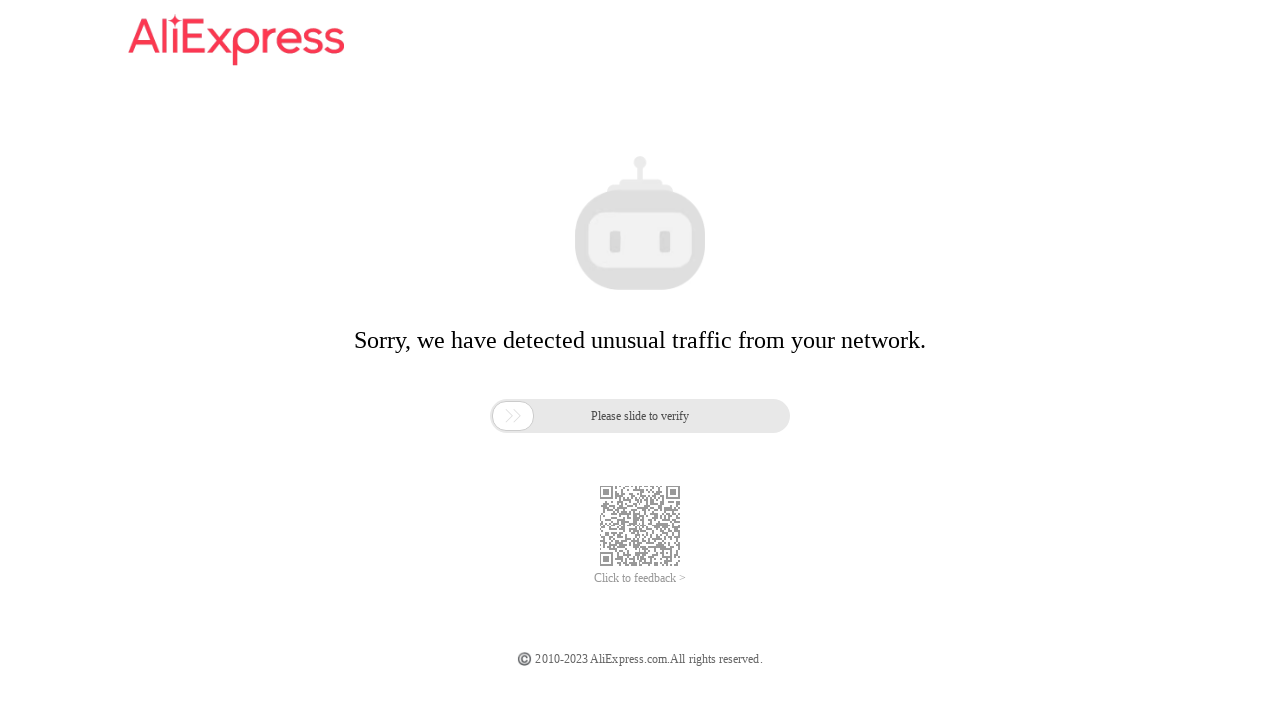

'Find similar items' text not found — product appears to be in stock
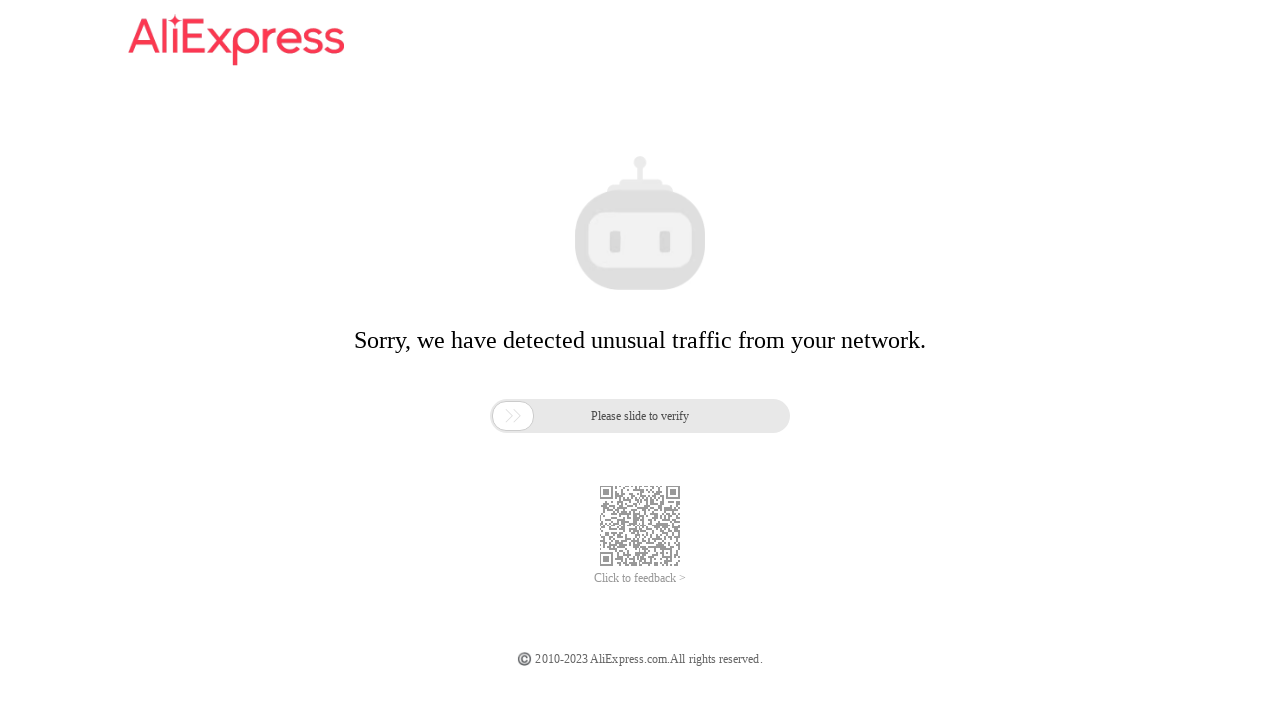

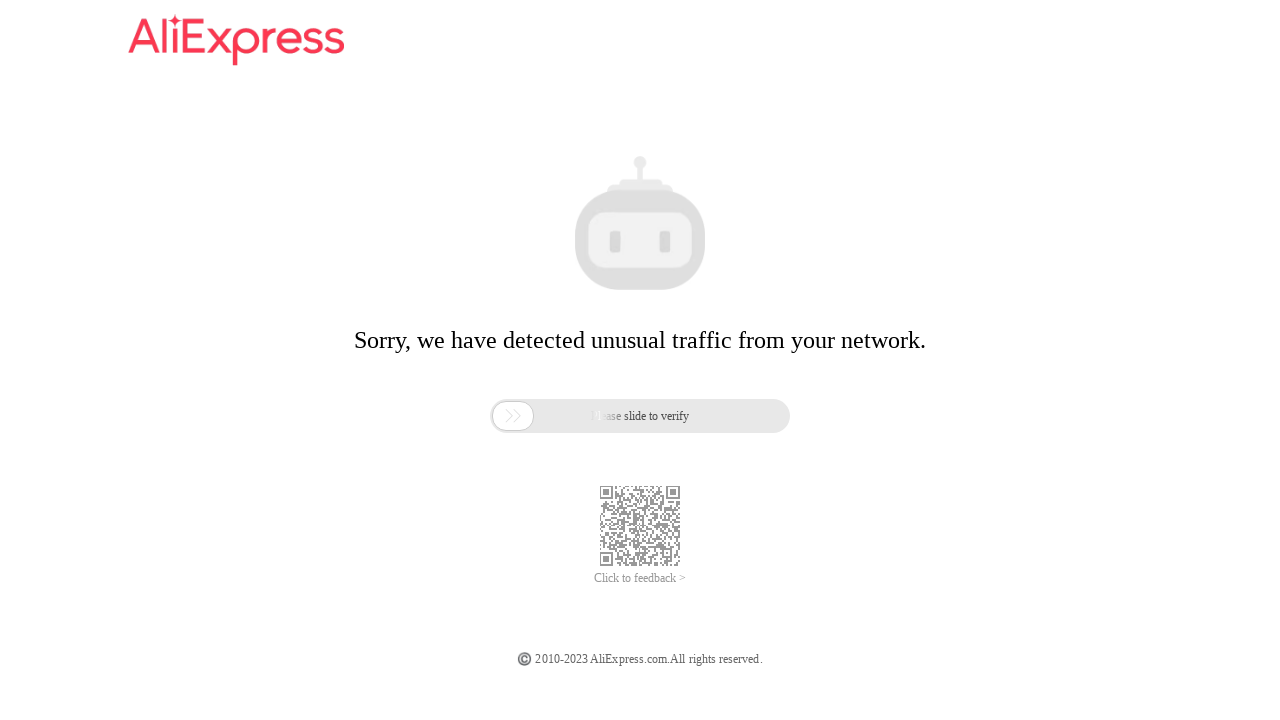